Tests mouse hover interactions on BrowserStack website by hovering over multiple menu items in sequence and then clicking on the Automate option

Starting URL: https://www.browserstack.com/guide/mouse-hover-in-selenium

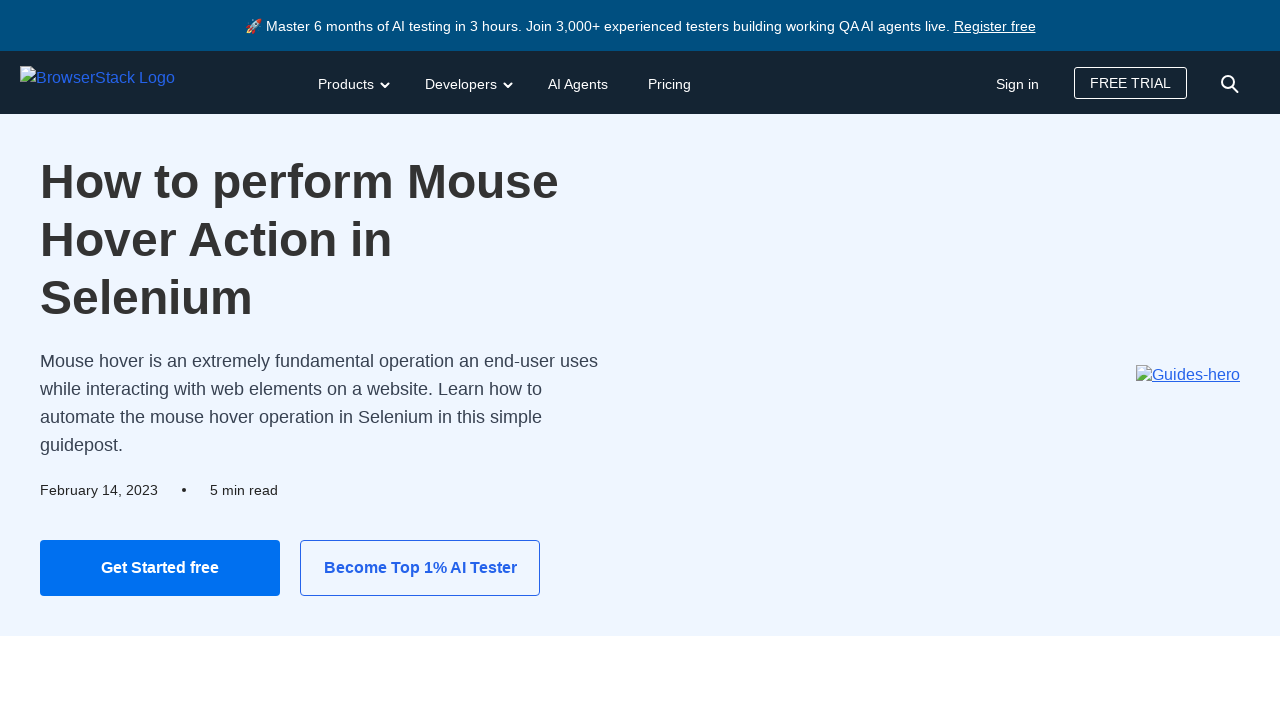

Hovered over Products menu to reveal dropdown at (352, 82) on #products-dd-toggle
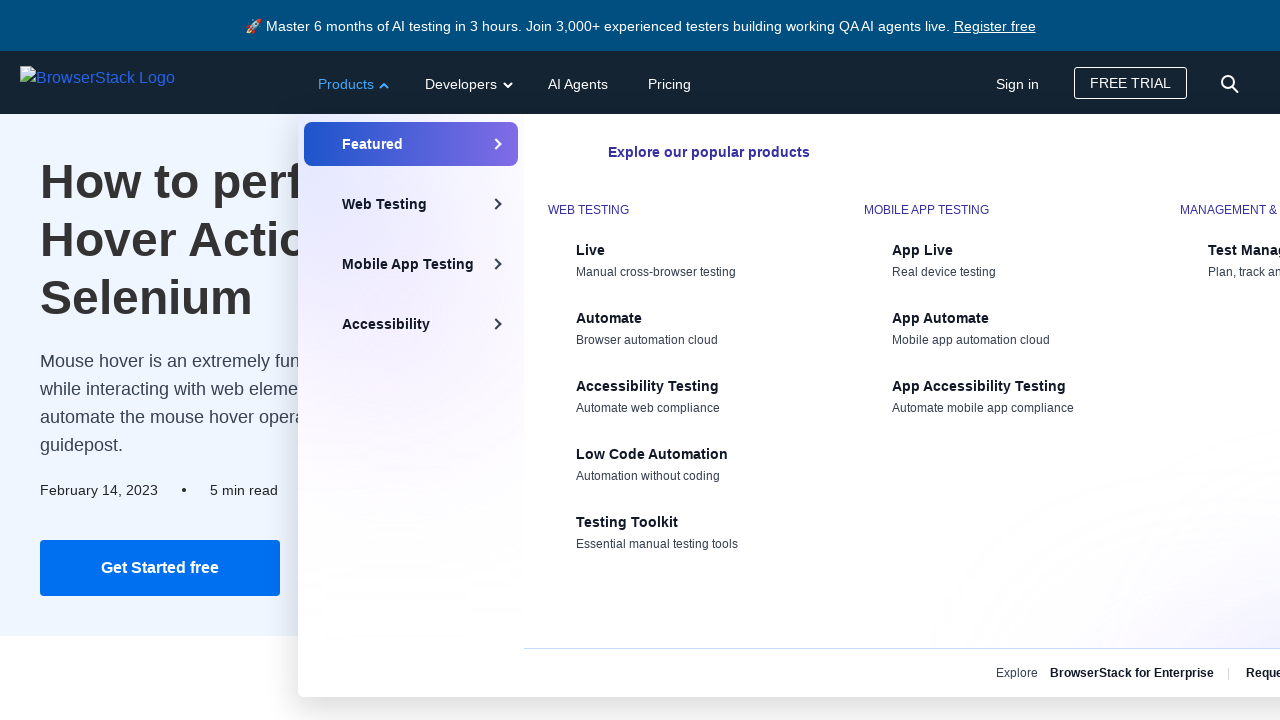

Hovered over Web Testing submenu option at (370, 204) on xpath=//span[text()='Web Testing']
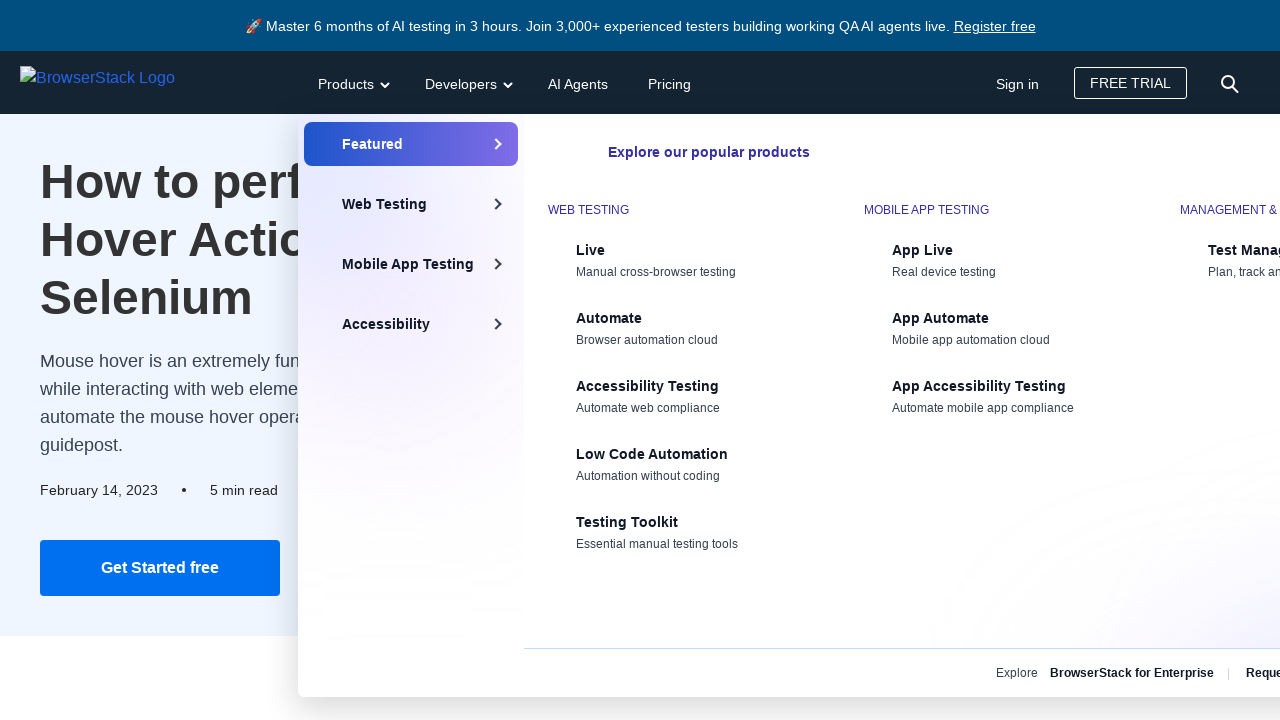

Hovered over Automate option in menu at (696, 318) on xpath=//span[text()='Automate']
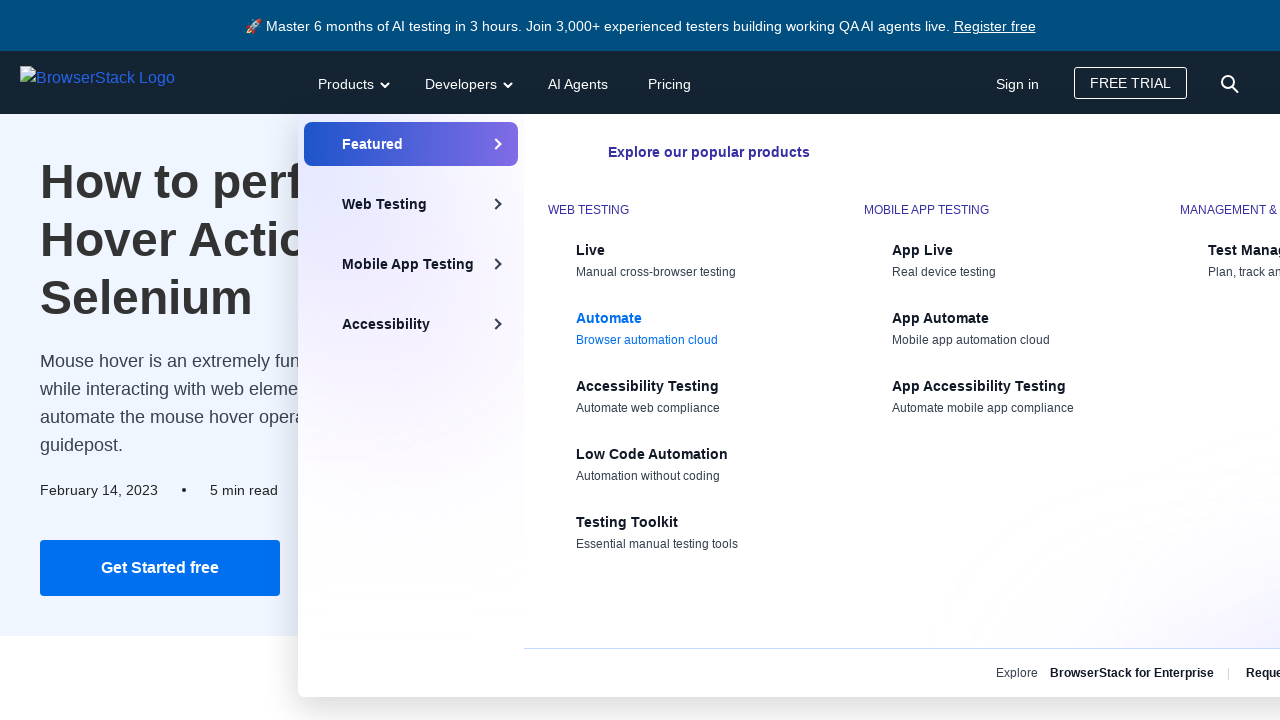

Clicked on Automate option to navigate at (696, 318) on xpath=//span[text()='Automate']
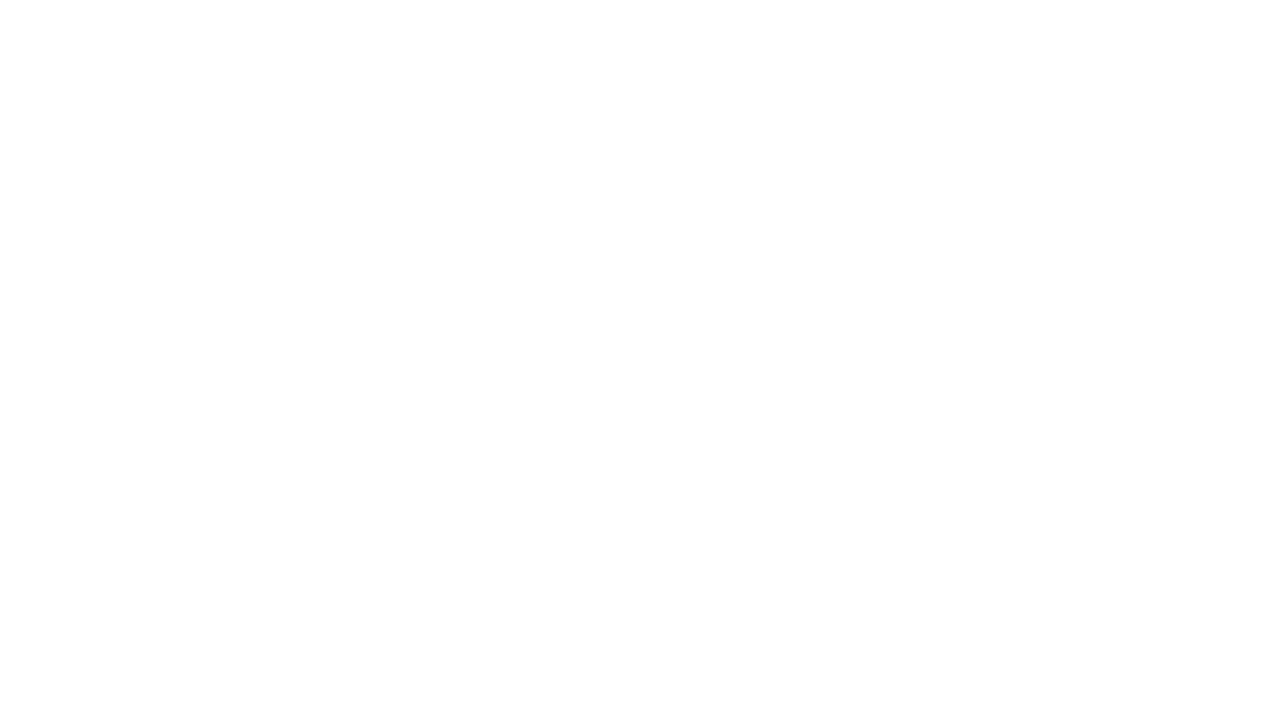

Pressed Control key down for select all shortcut
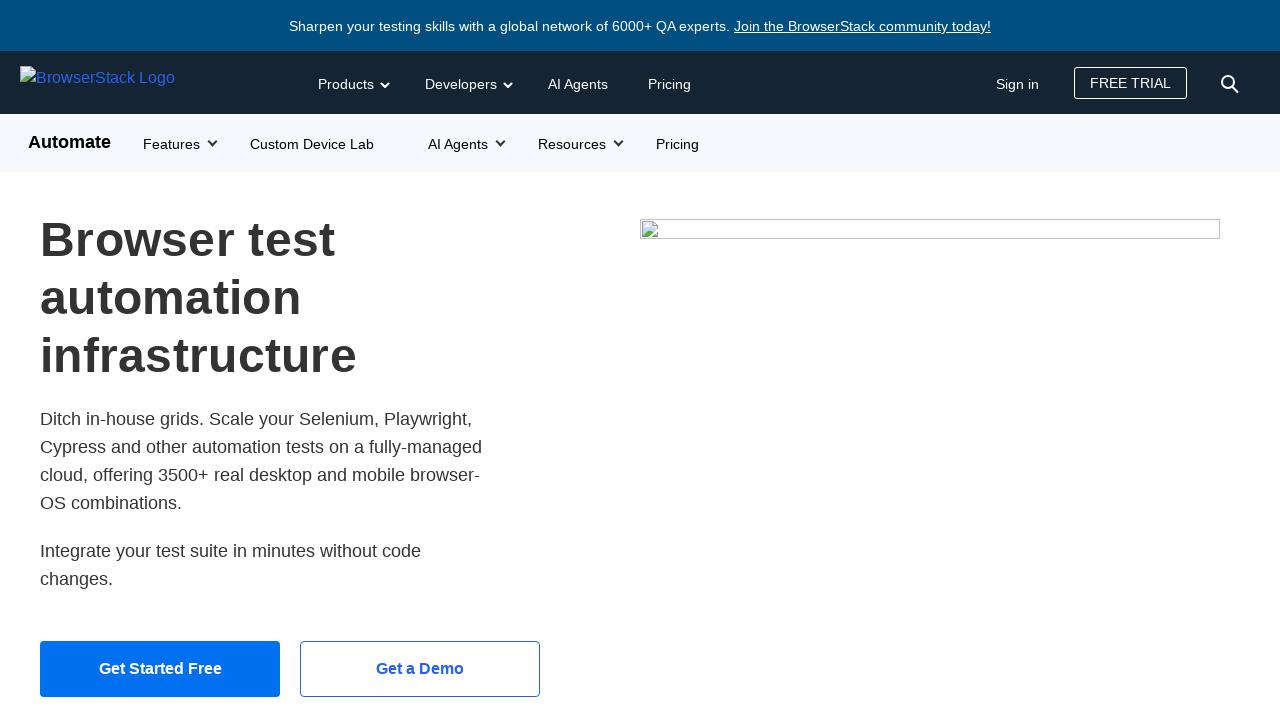

Pressed 'a' key to select all text
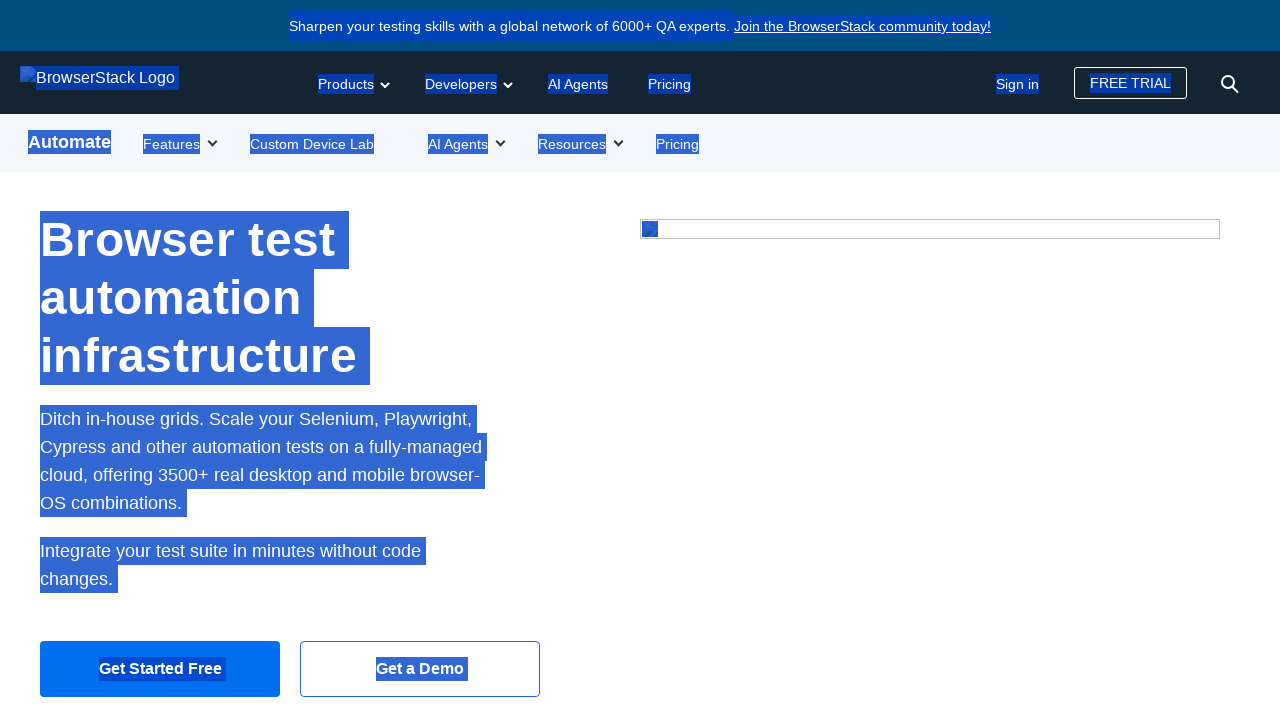

Released Control key to complete select all
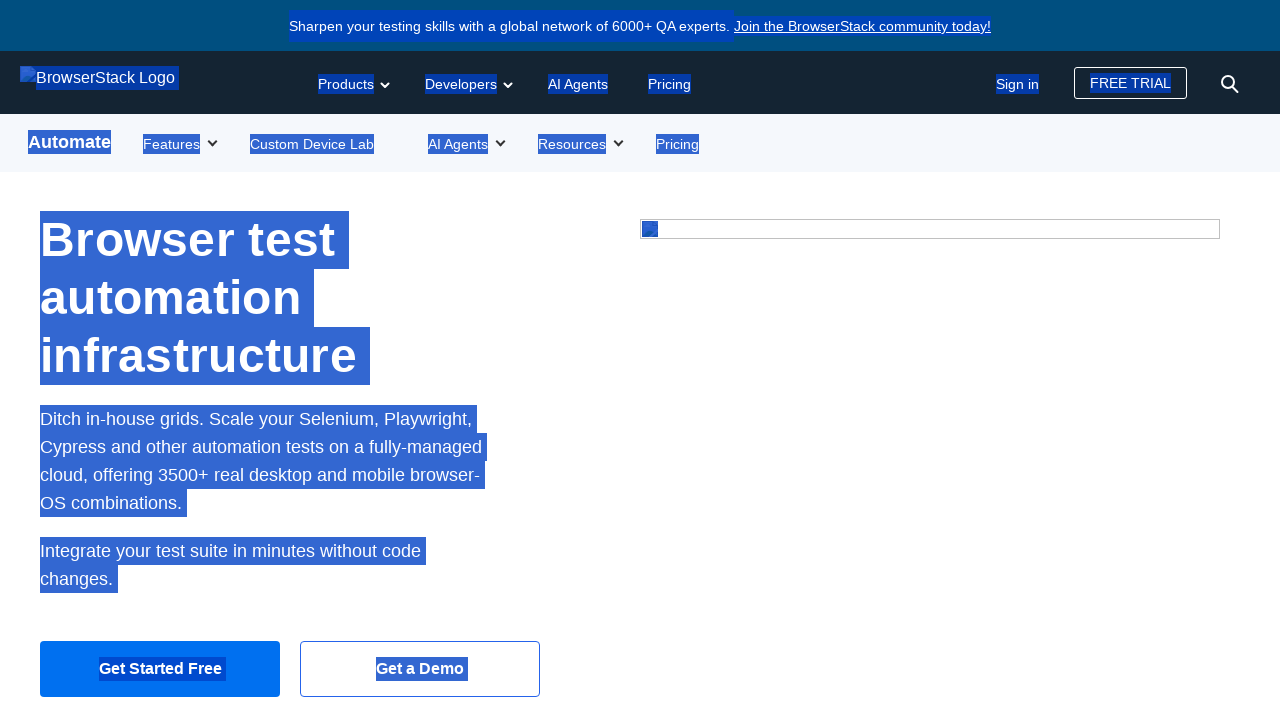

Navigated back to previous page
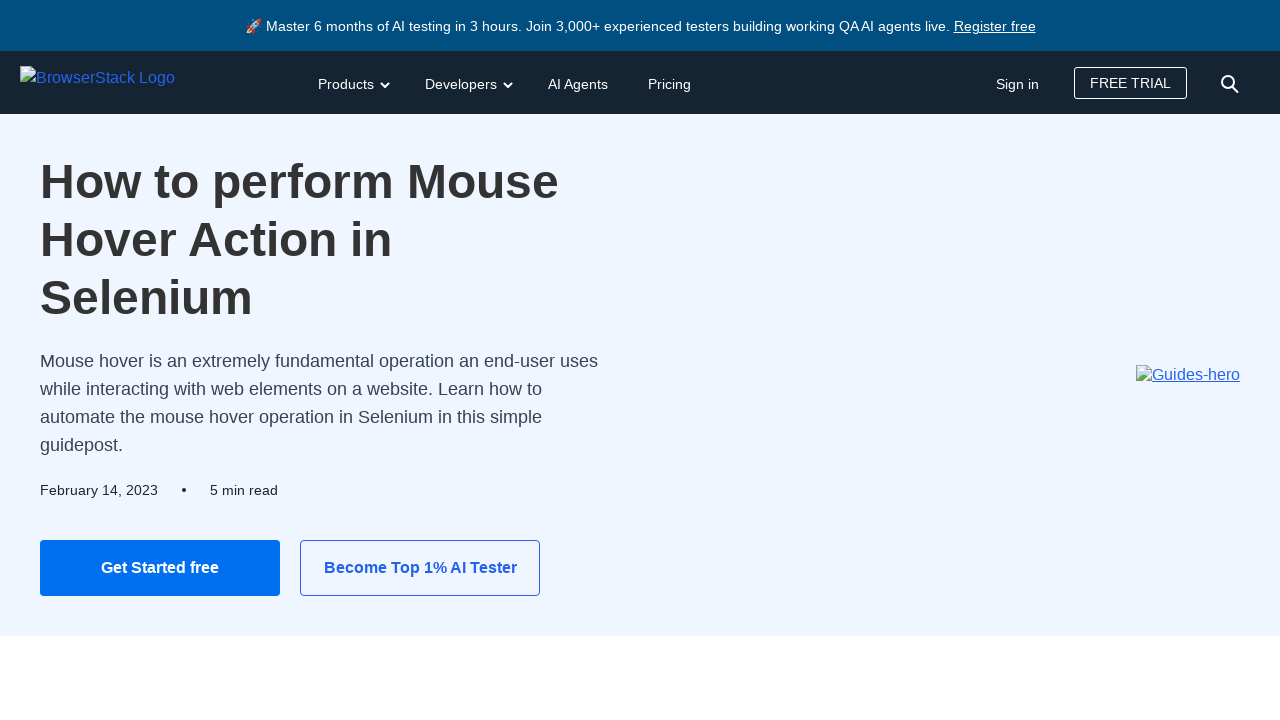

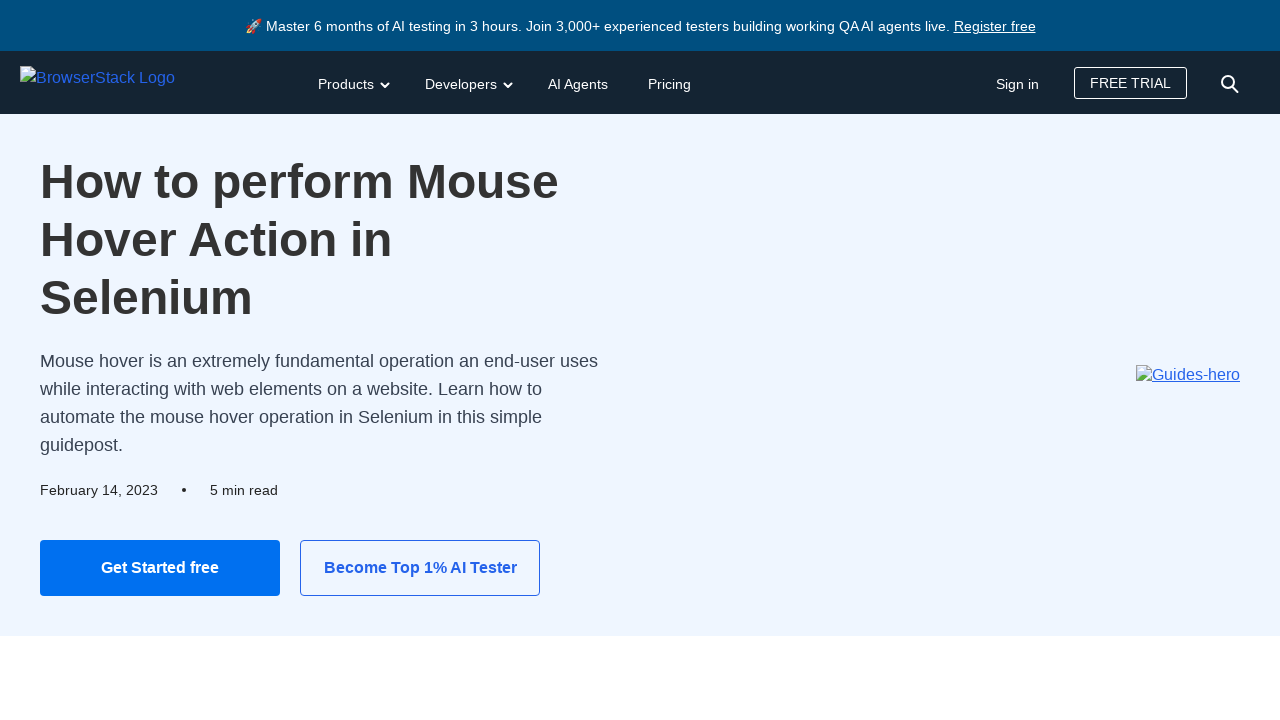